Tests that edits are saved when the edit field loses focus (blur event)

Starting URL: https://demo.playwright.dev/todomvc

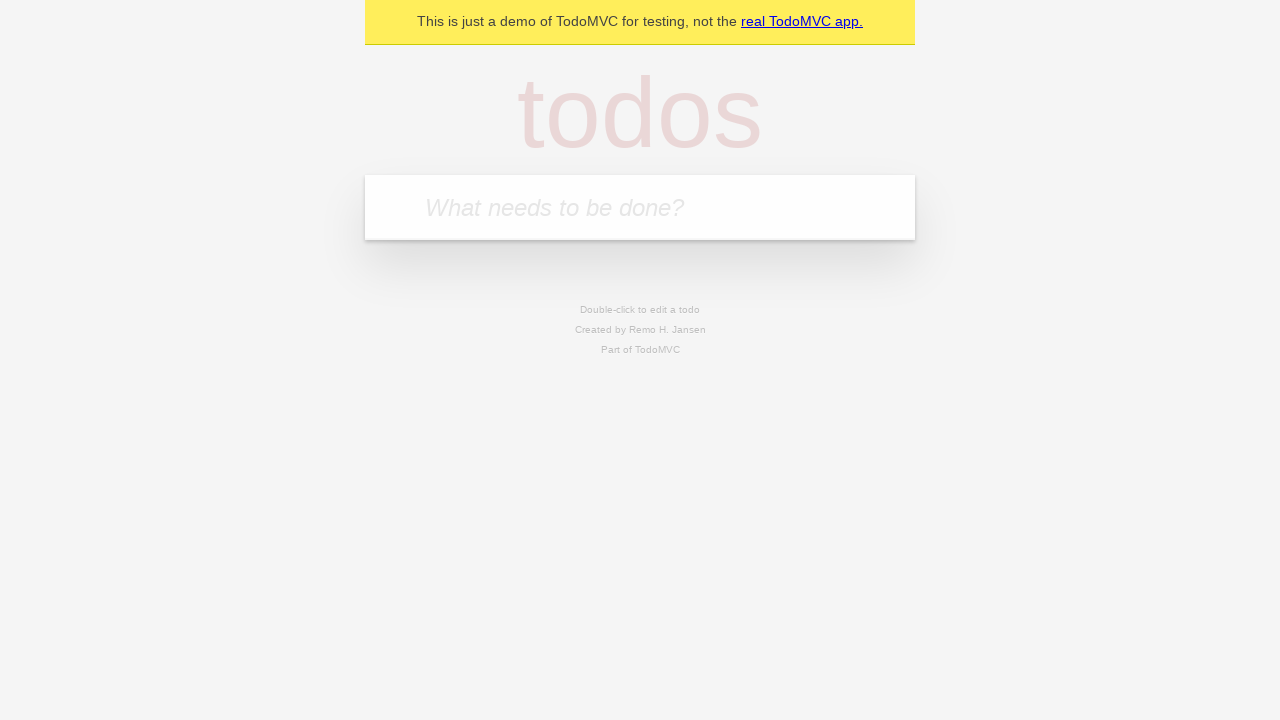

Filled first todo input with 'buy some cheese' on internal:attr=[placeholder="What needs to be done?"i]
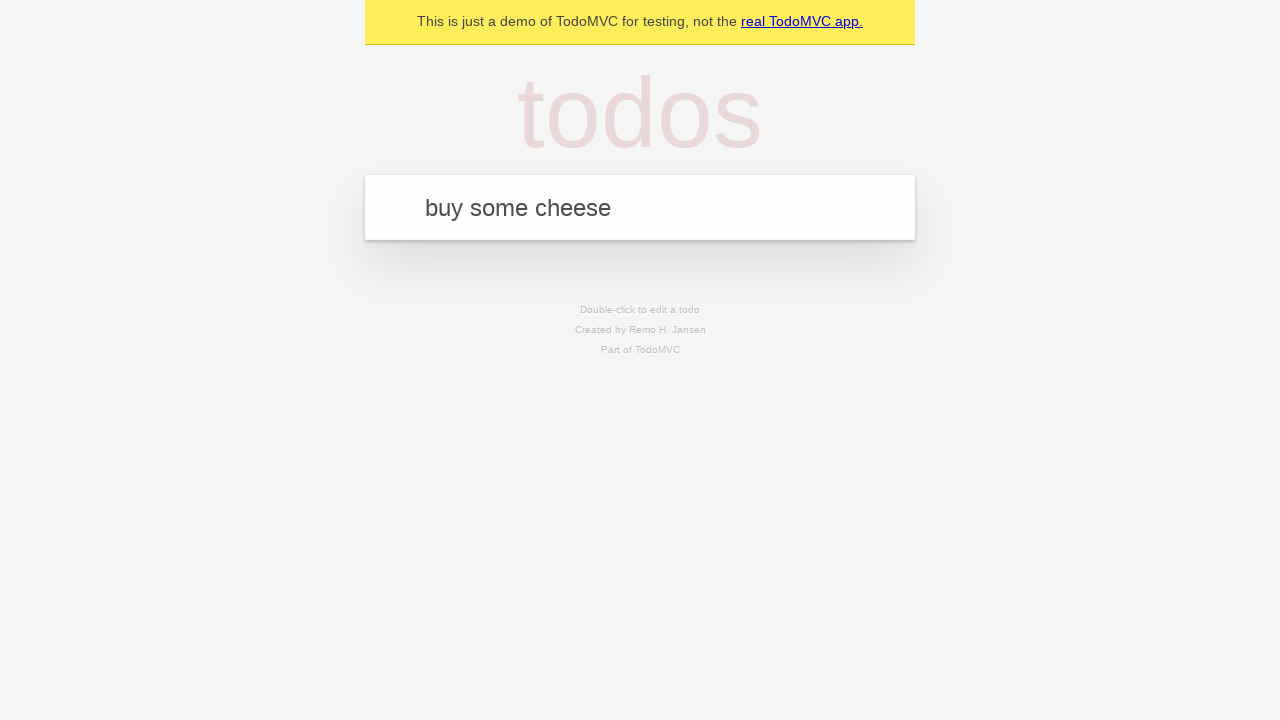

Pressed Enter to create first todo on internal:attr=[placeholder="What needs to be done?"i]
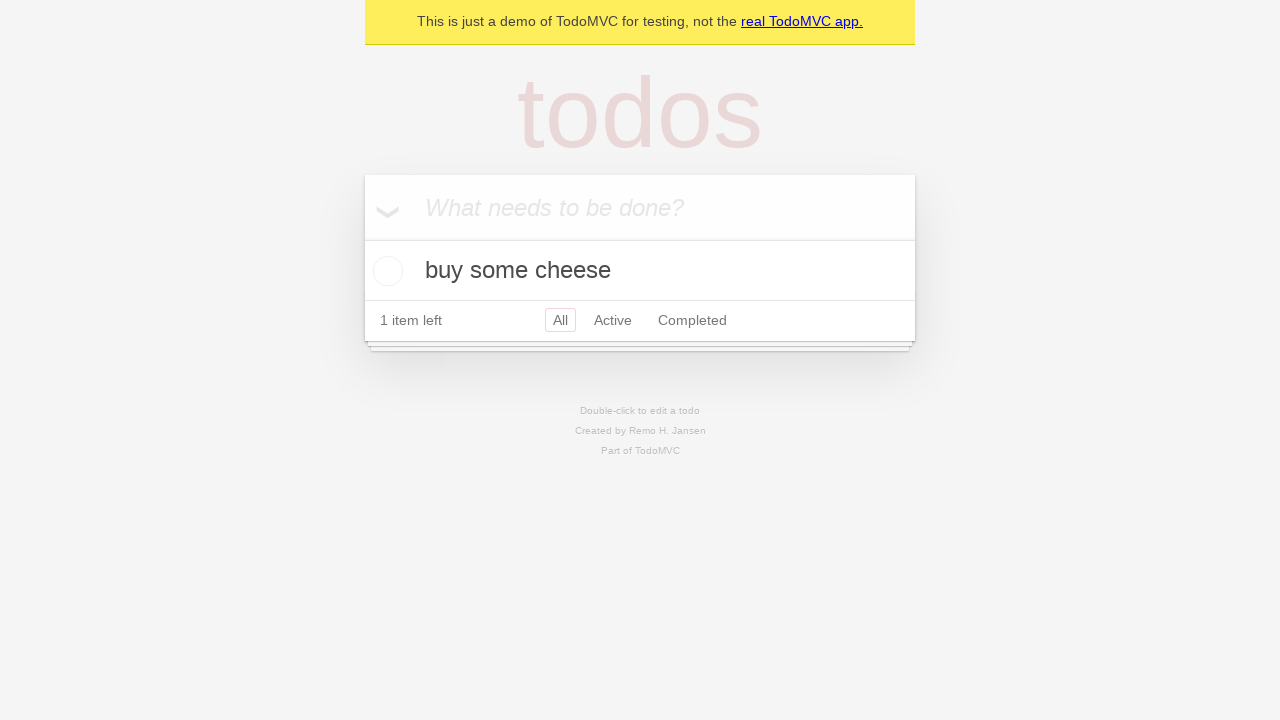

Filled second todo input with 'feed the cat' on internal:attr=[placeholder="What needs to be done?"i]
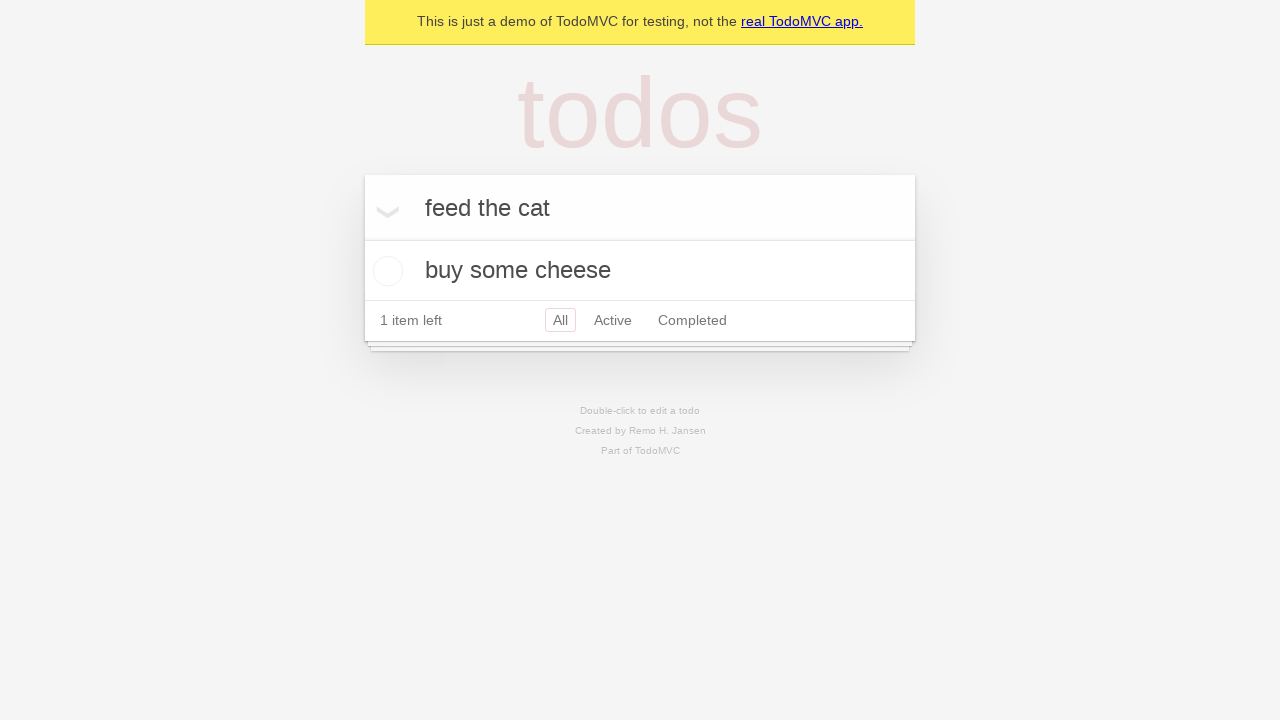

Pressed Enter to create second todo on internal:attr=[placeholder="What needs to be done?"i]
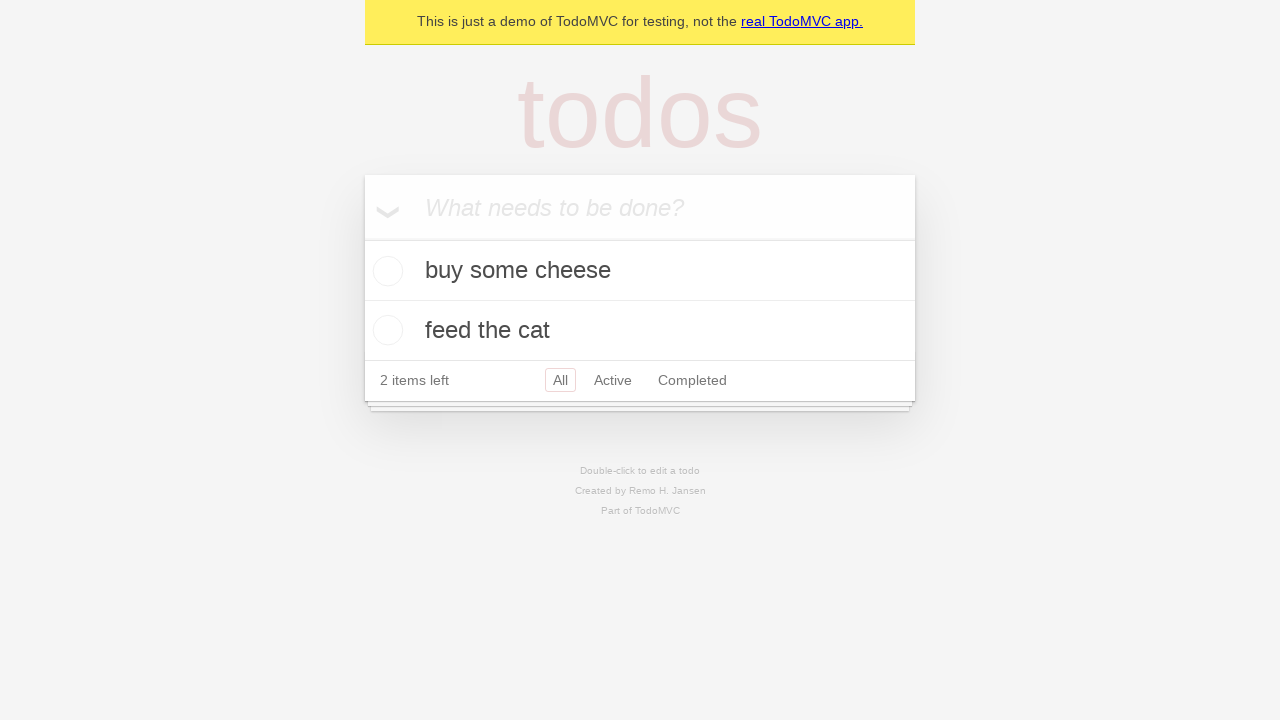

Filled third todo input with 'book a doctors appointment' on internal:attr=[placeholder="What needs to be done?"i]
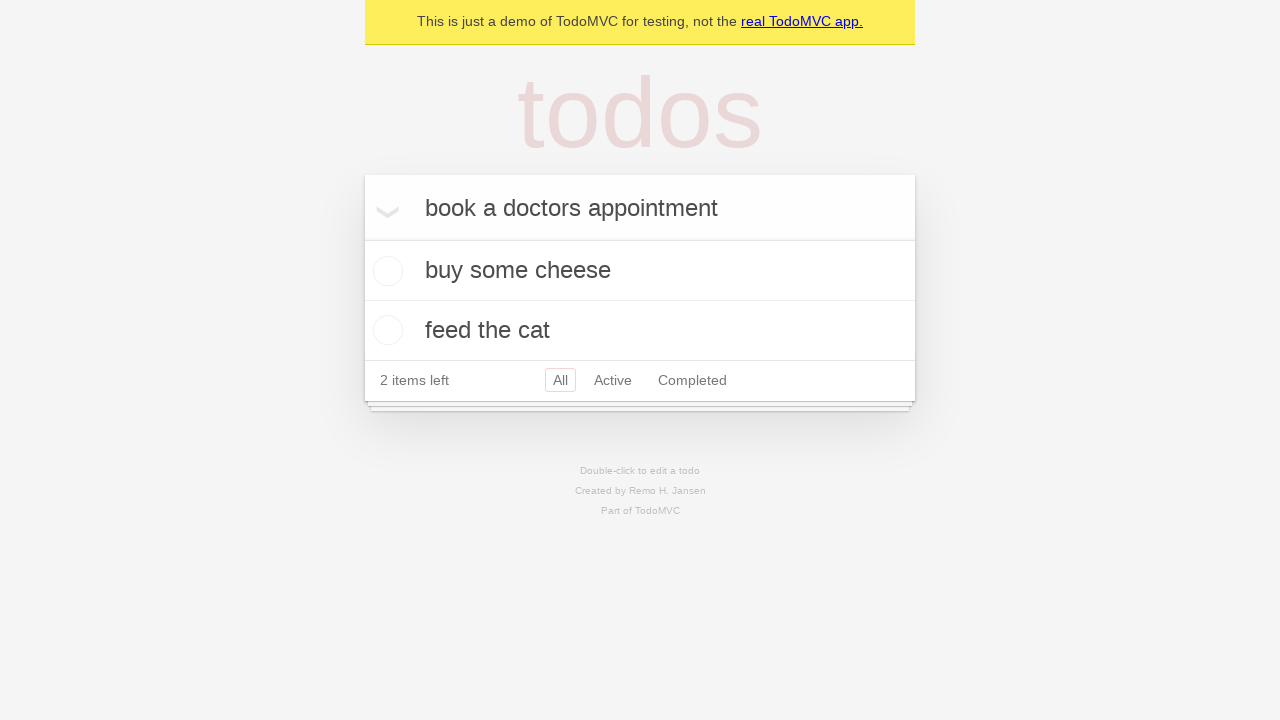

Pressed Enter to create third todo on internal:attr=[placeholder="What needs to be done?"i]
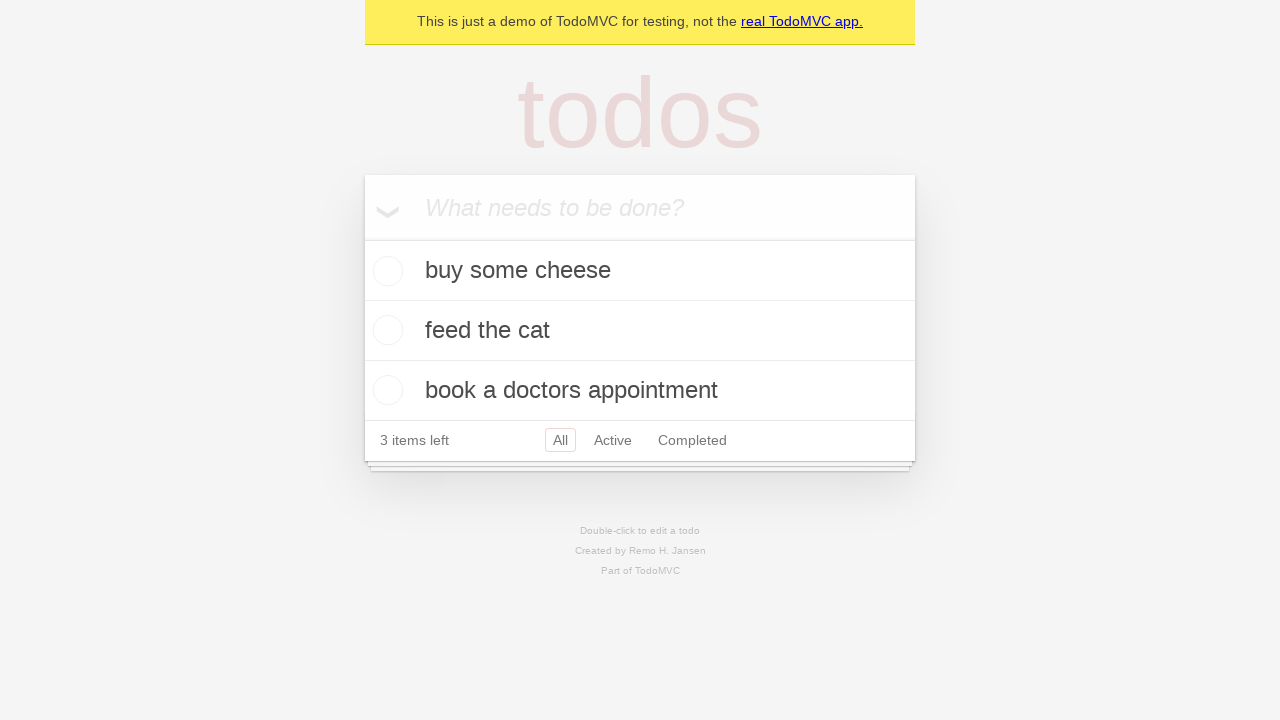

Waited for third todo to be visible
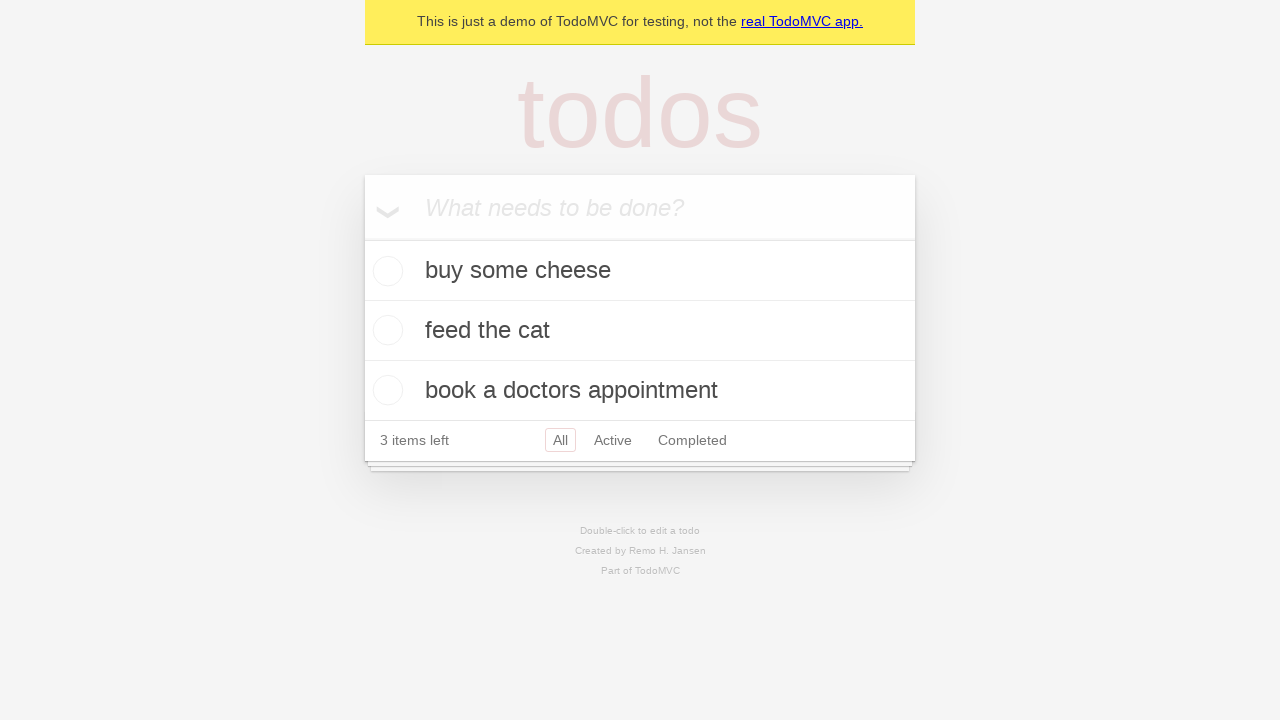

Double-clicked second todo item to enter edit mode at (640, 331) on internal:testid=[data-testid="todo-item"s] >> nth=1
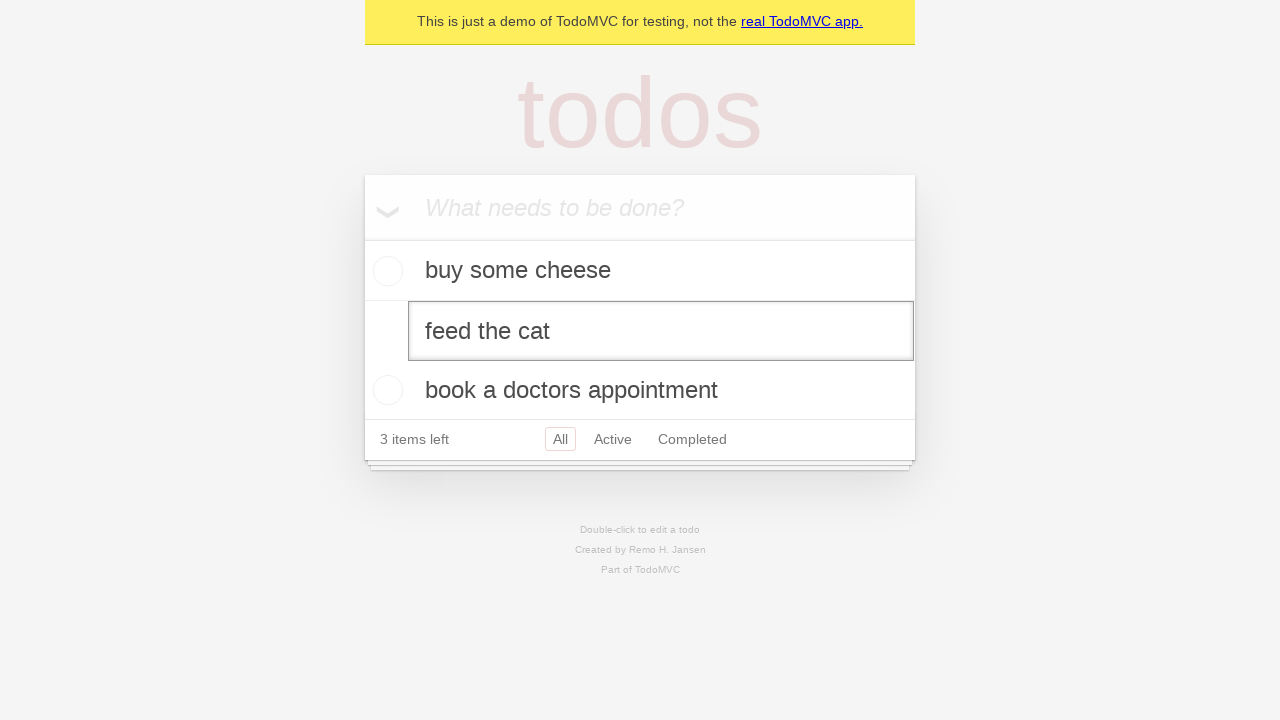

Changed todo text to 'buy some sausages' on internal:testid=[data-testid="todo-item"s] >> nth=1 >> internal:role=textbox[nam
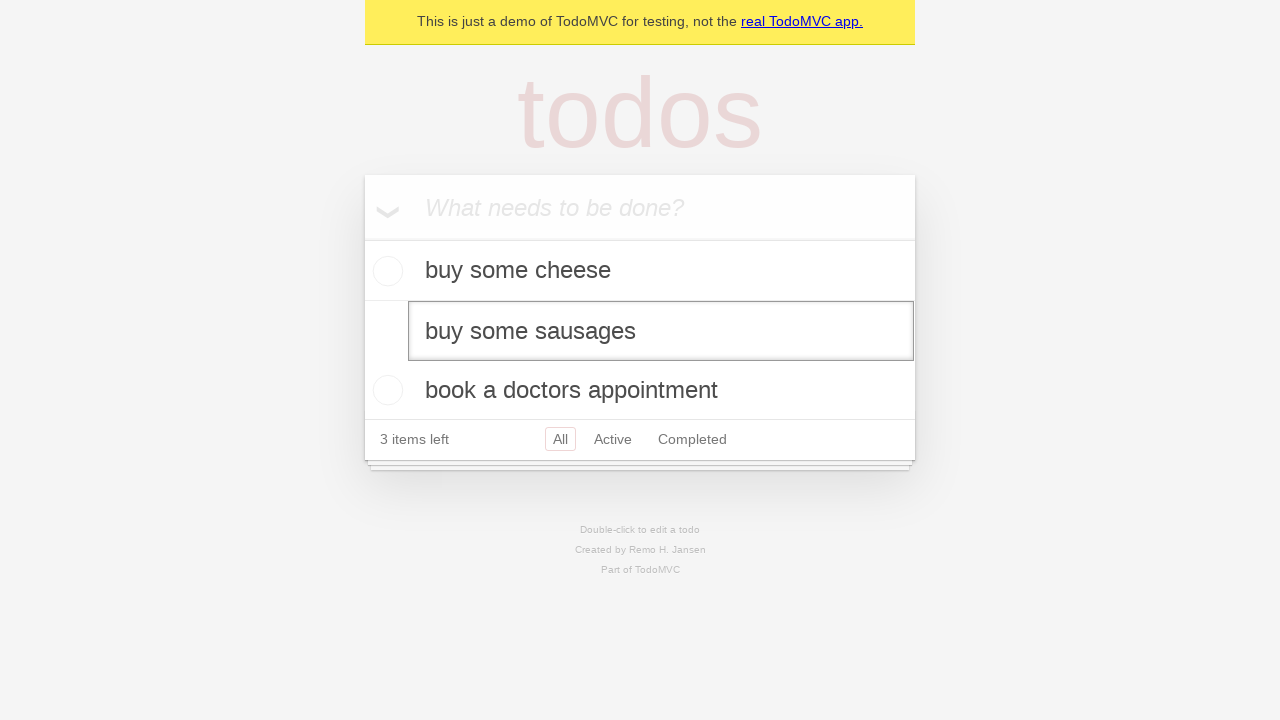

Dispatched blur event to save edit
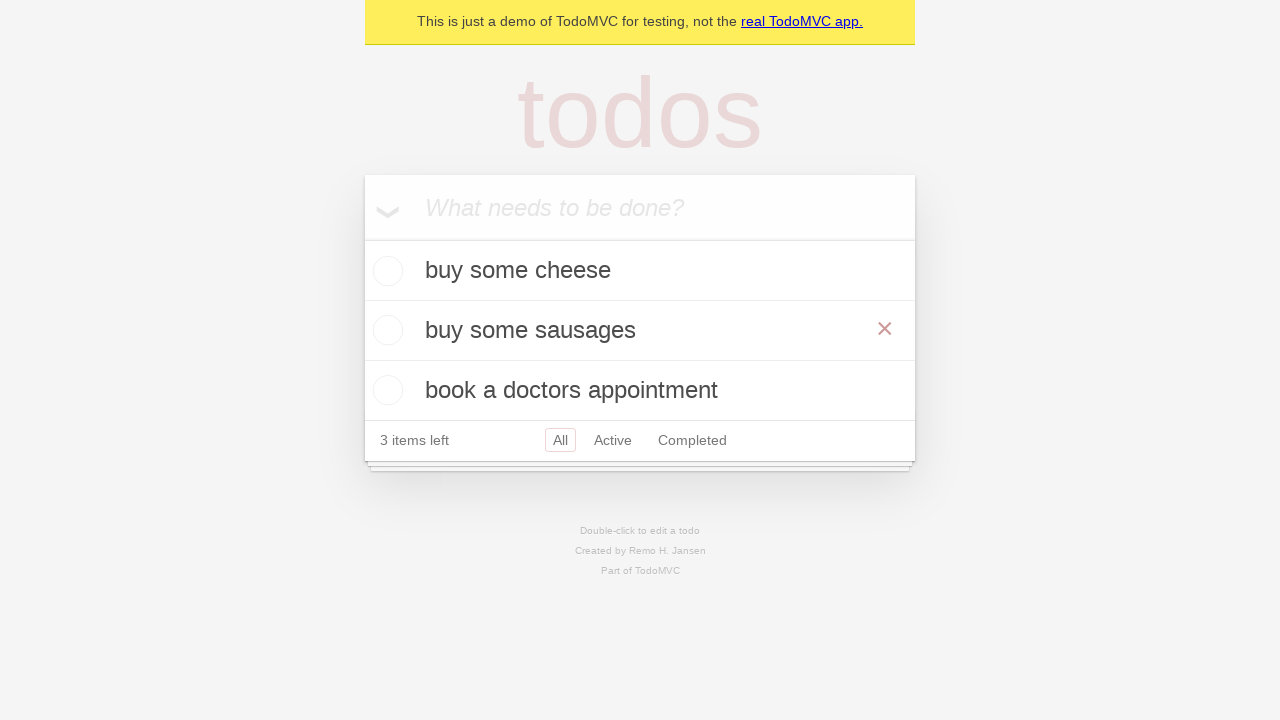

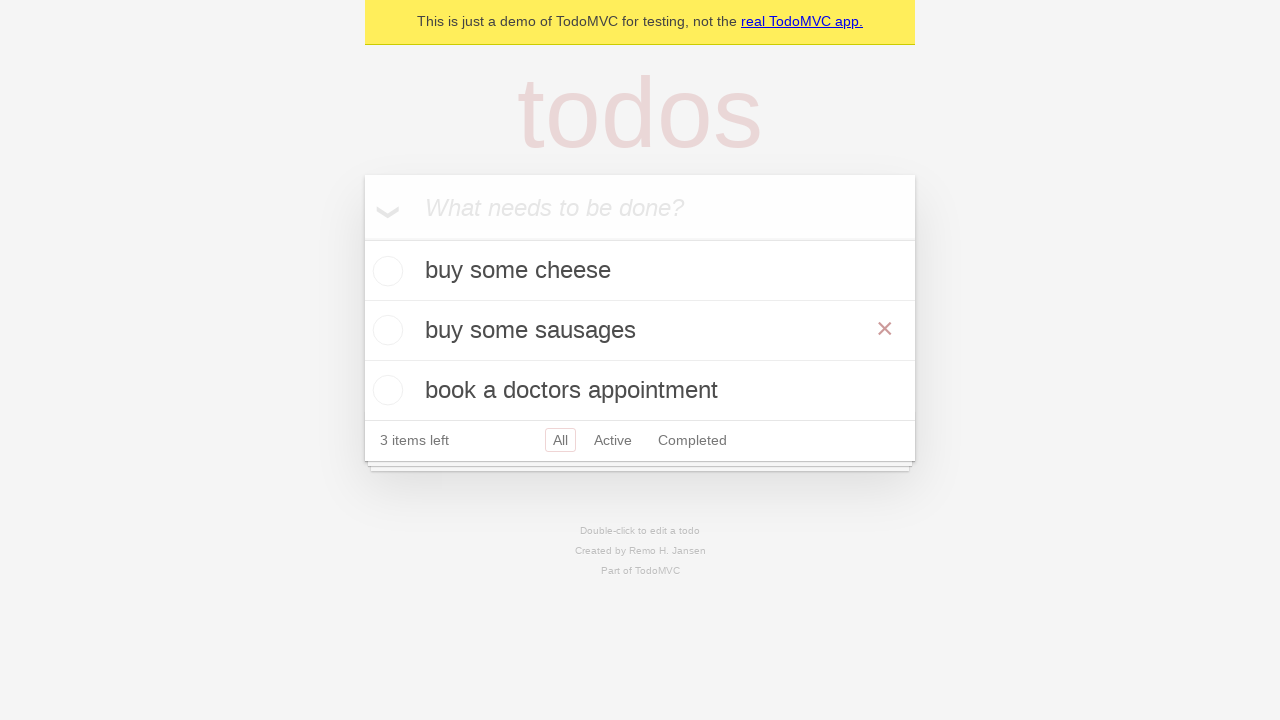